Tests clicking a checkbox to check it and then clicking the submit button

Starting URL: https://www.qa-practice.com/elements/checkbox/single_checkbox

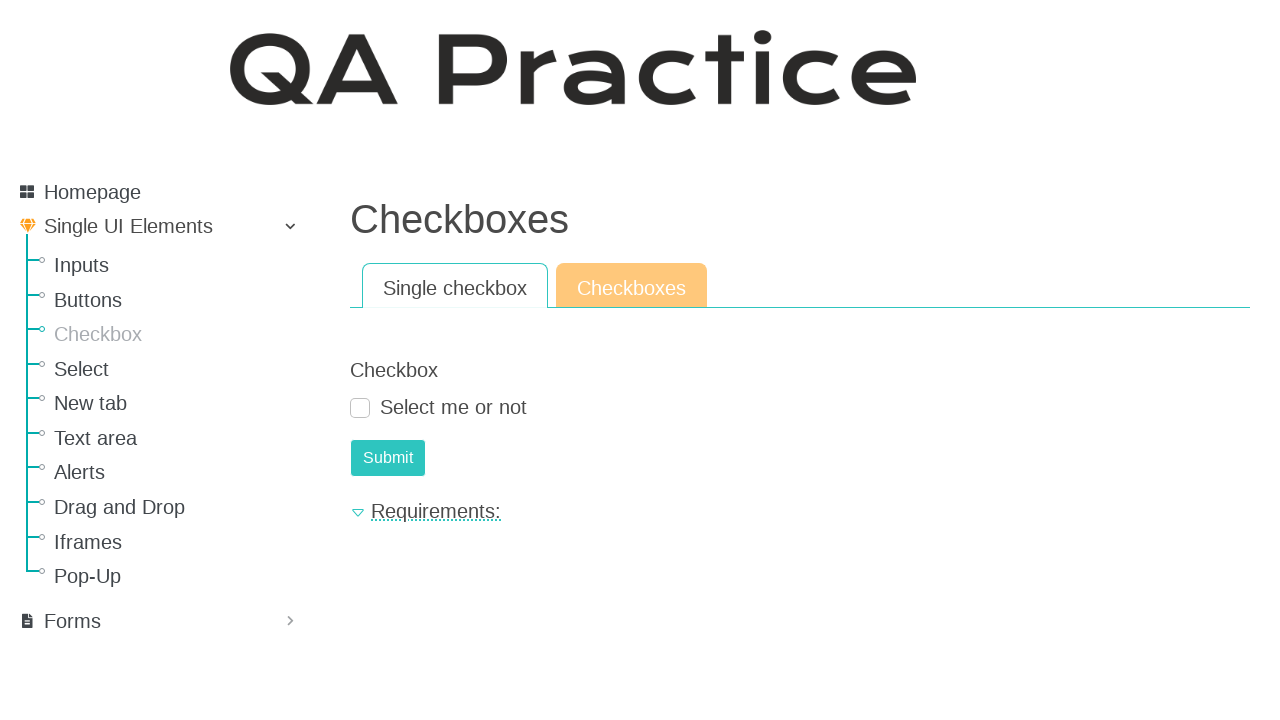

Clicked checkbox to check it at (360, 408) on .form-check-input
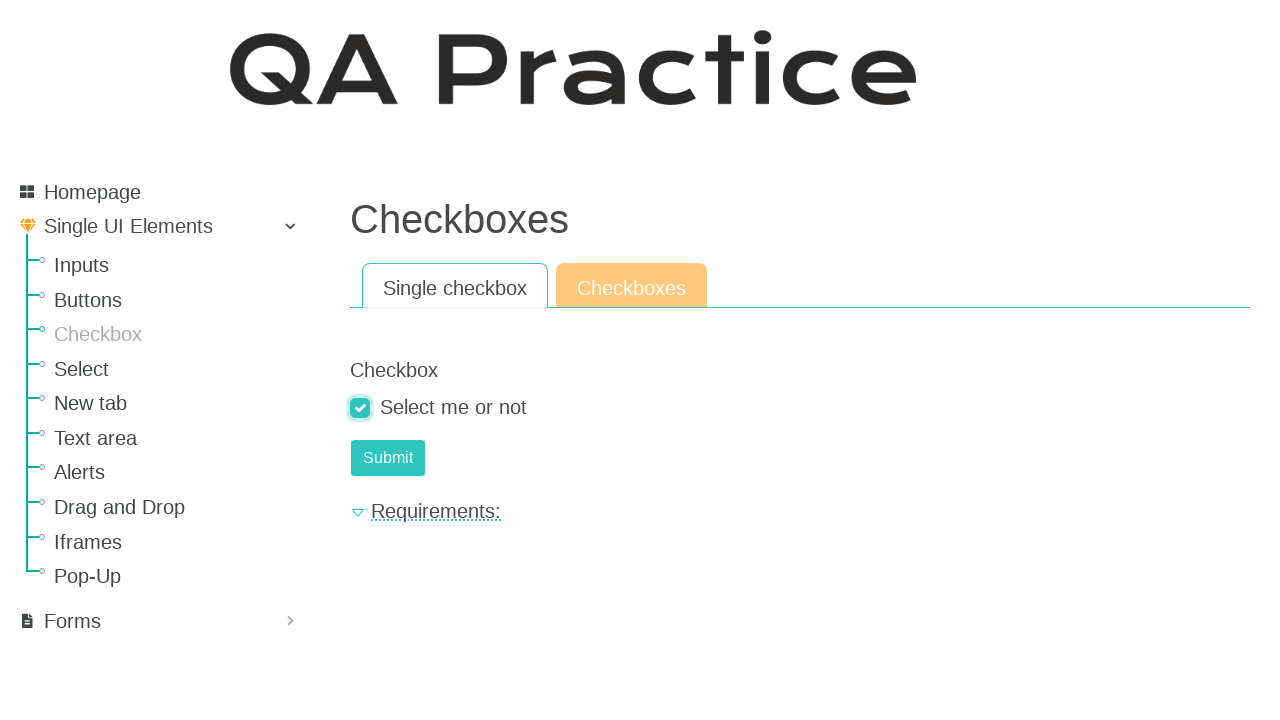

Clicked submit button at (388, 458) on .btn.btn-primary
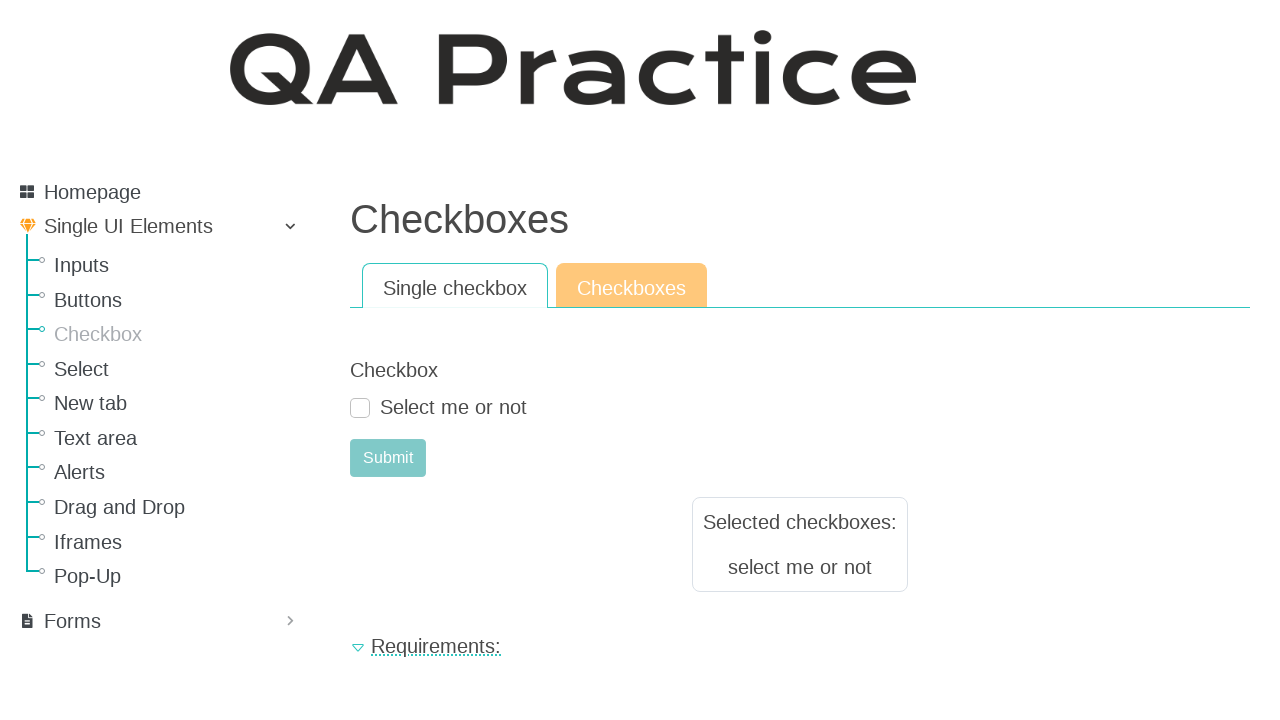

Result text appeared on page
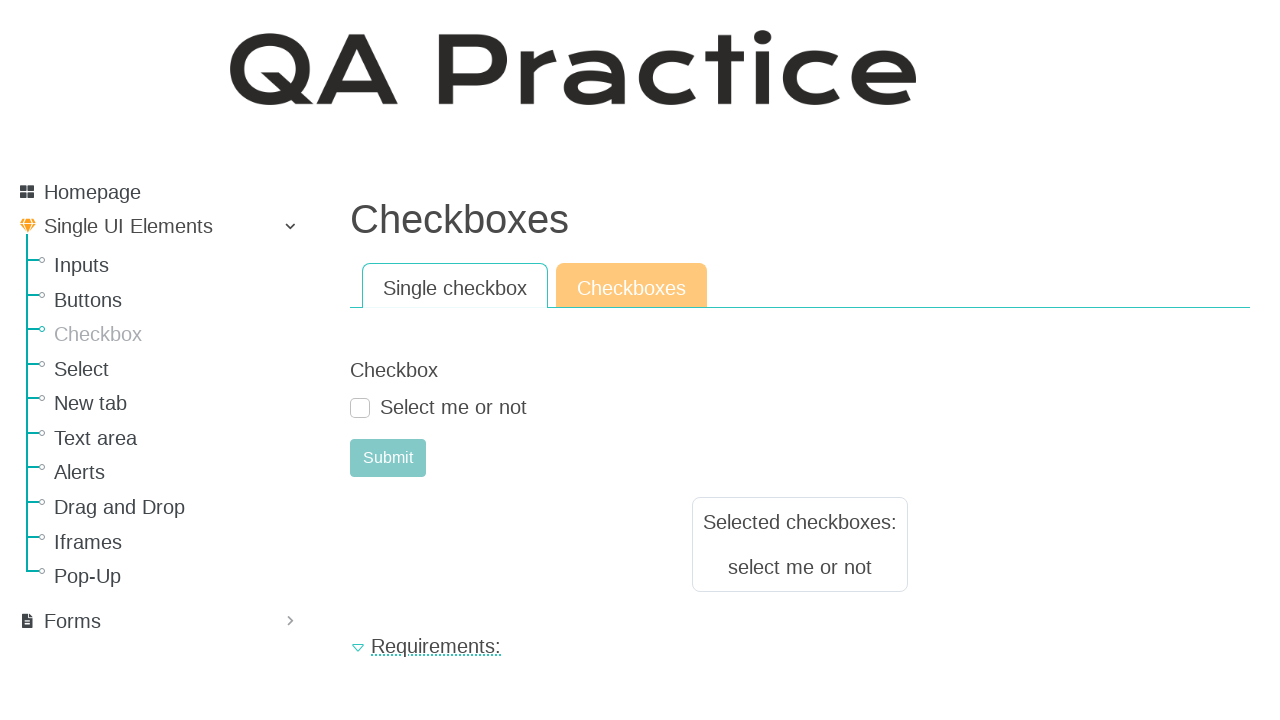

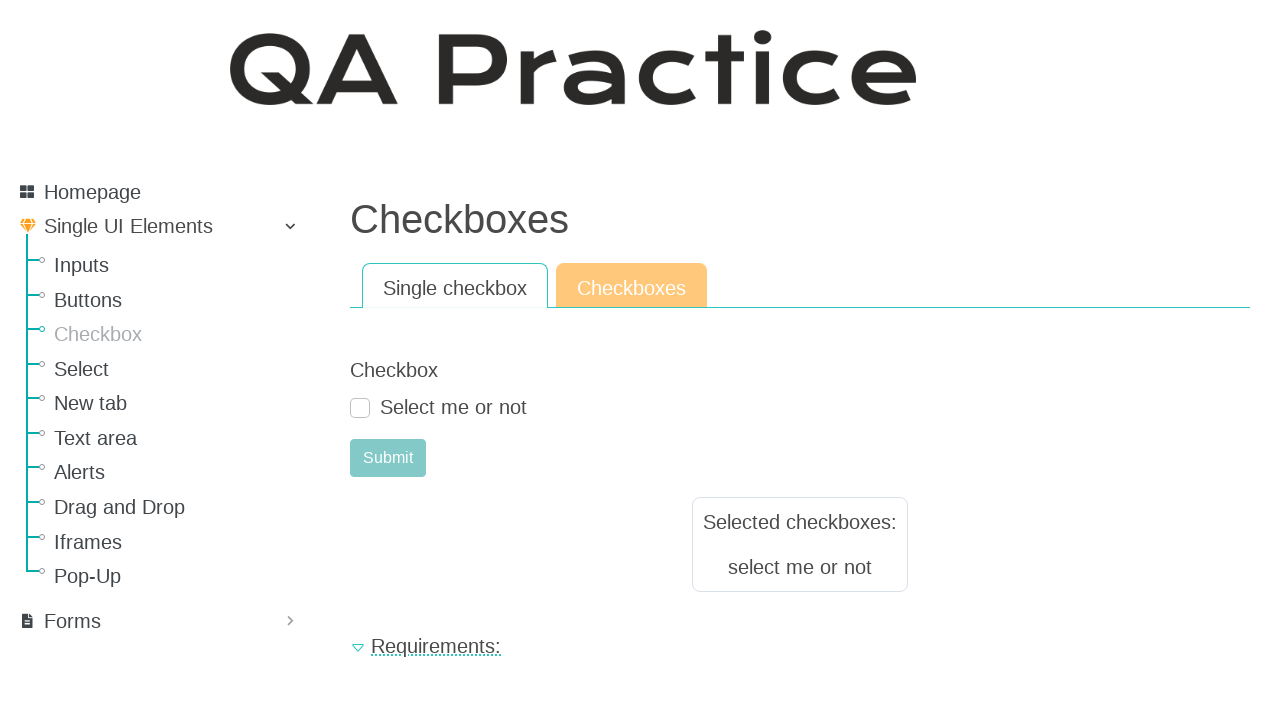